Tests handling a simple JavaScript alert by clicking a button to trigger the alert and then accepting it

Starting URL: https://the-internet.herokuapp.com/javascript_alerts

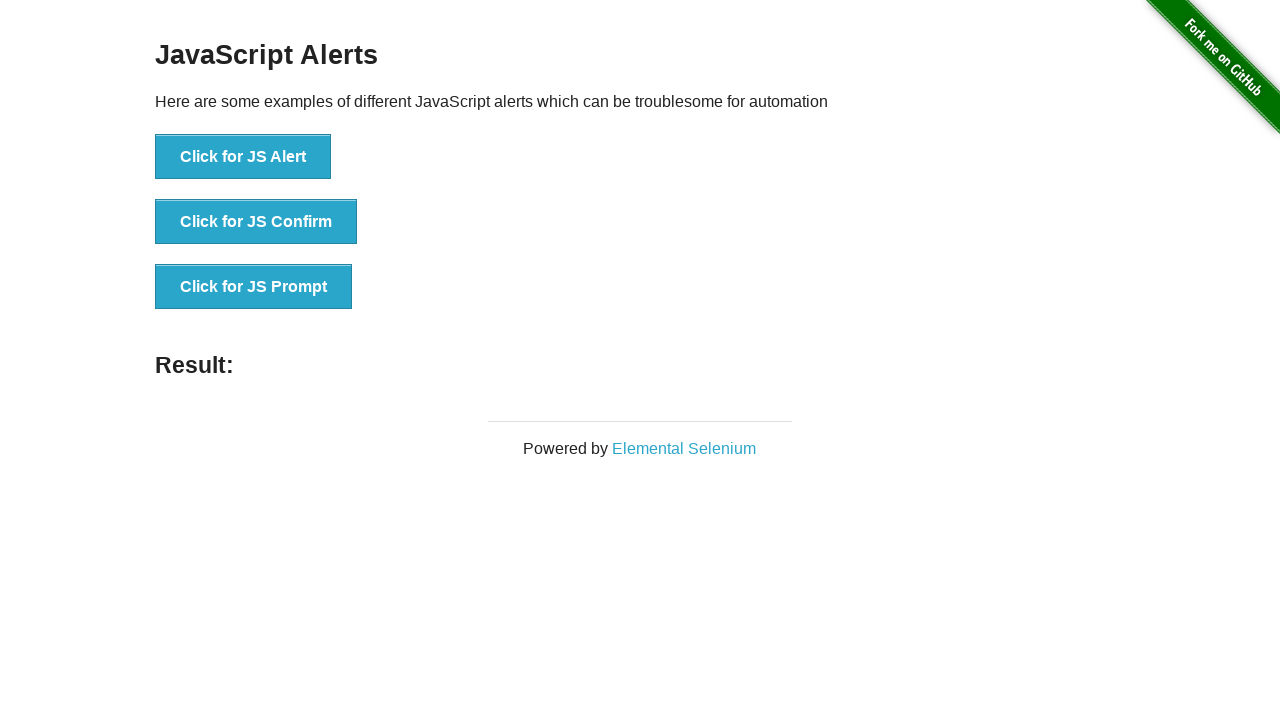

Set up dialog handler to accept alerts
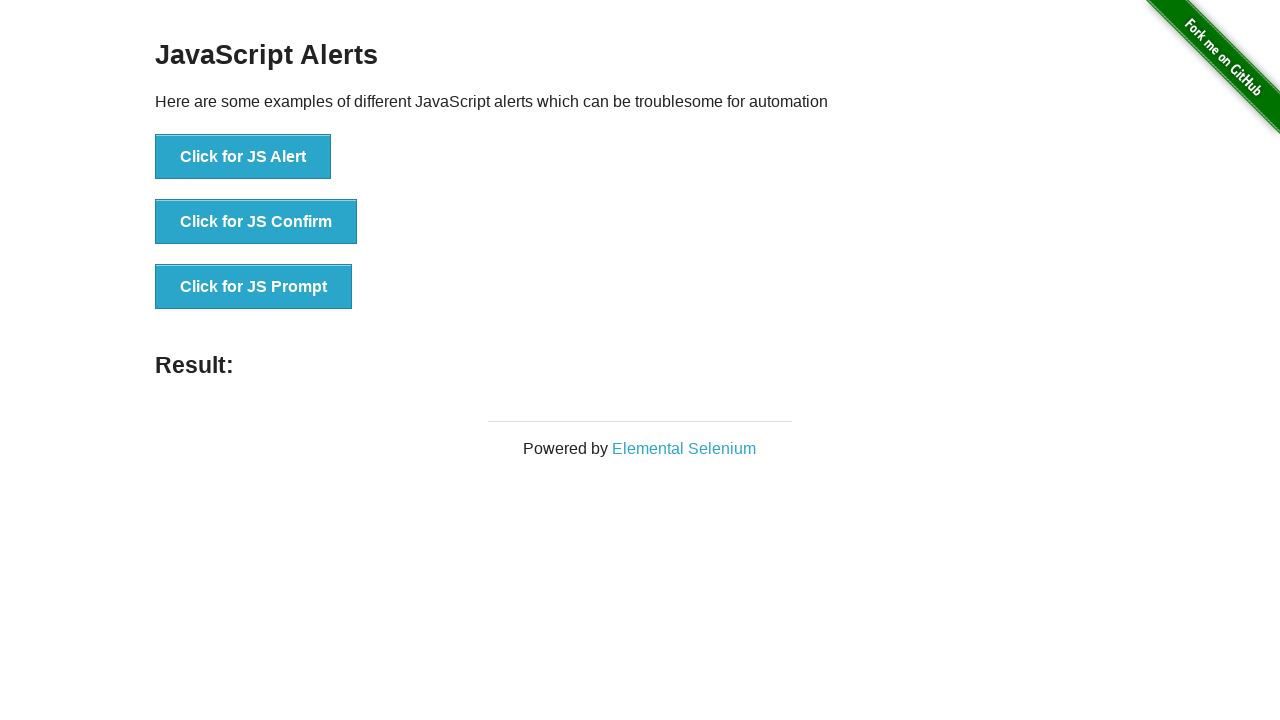

Clicked button to trigger JavaScript alert at (243, 157) on xpath=//button[text()='Click for JS Alert']
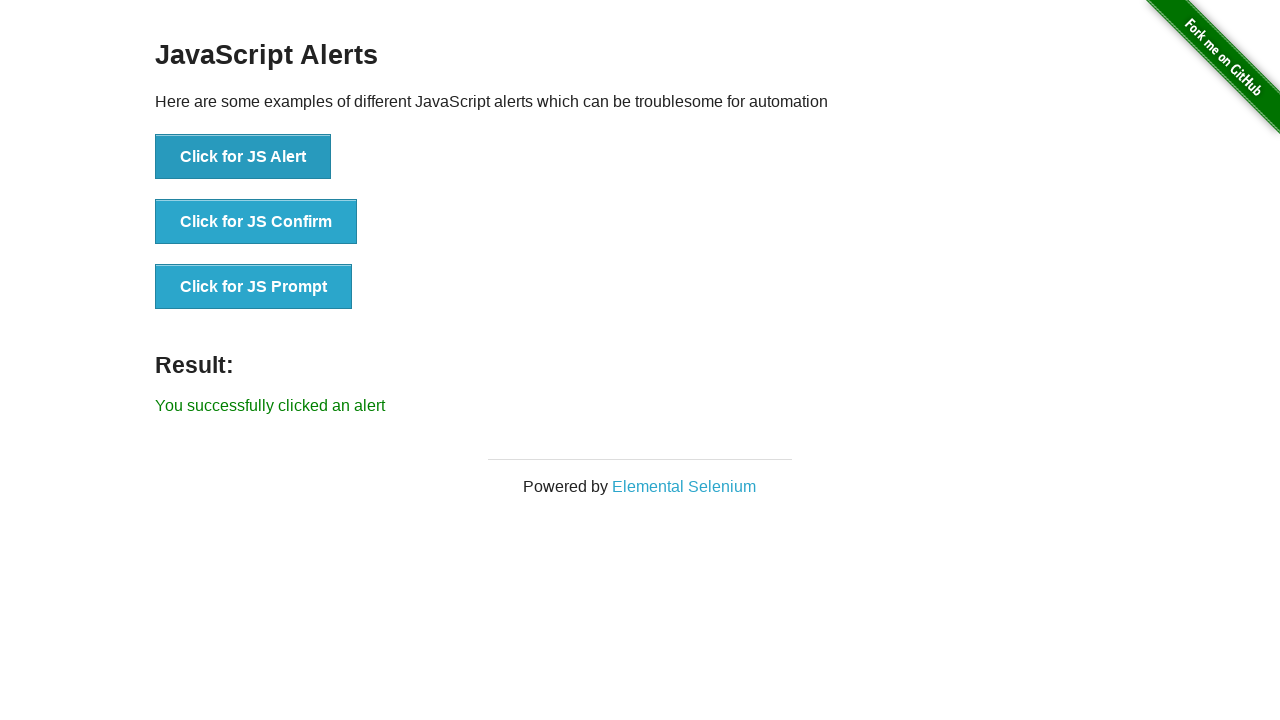

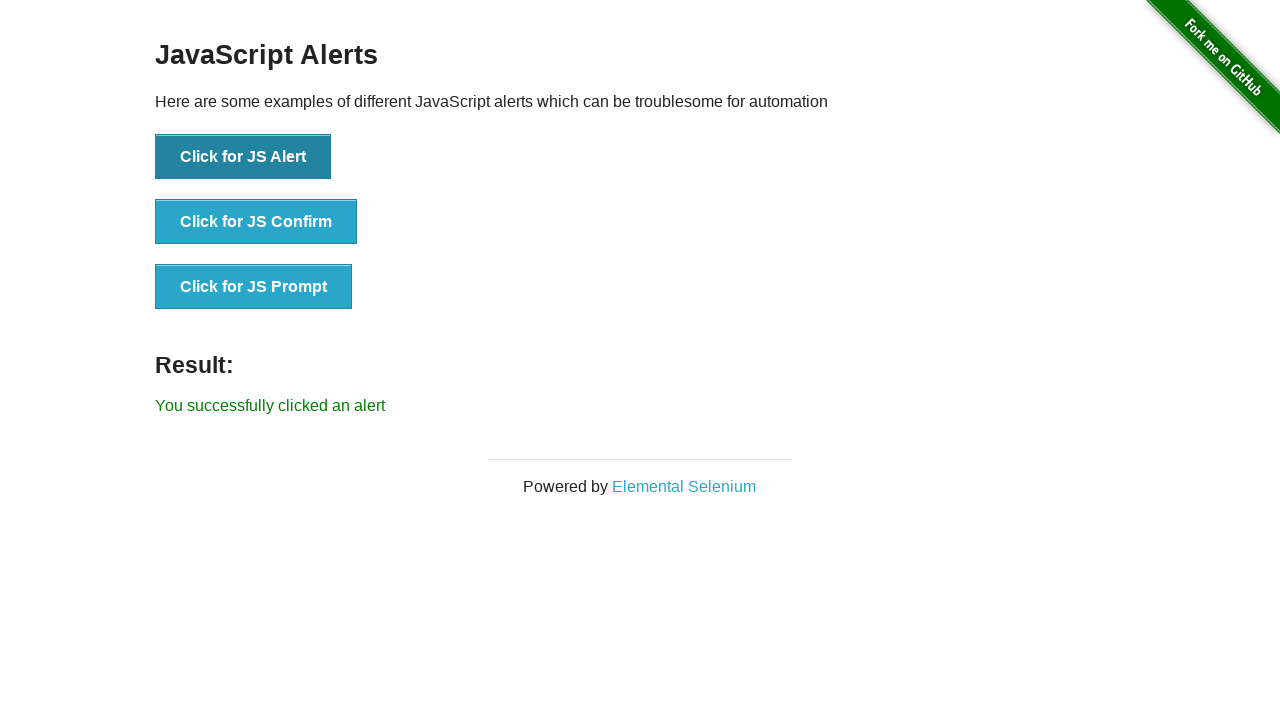